Tests drag-and-drop functionality on jQuery UI demo page by clicking and holding the draggable element within the iframe

Starting URL: https://jqueryui.com/droppable

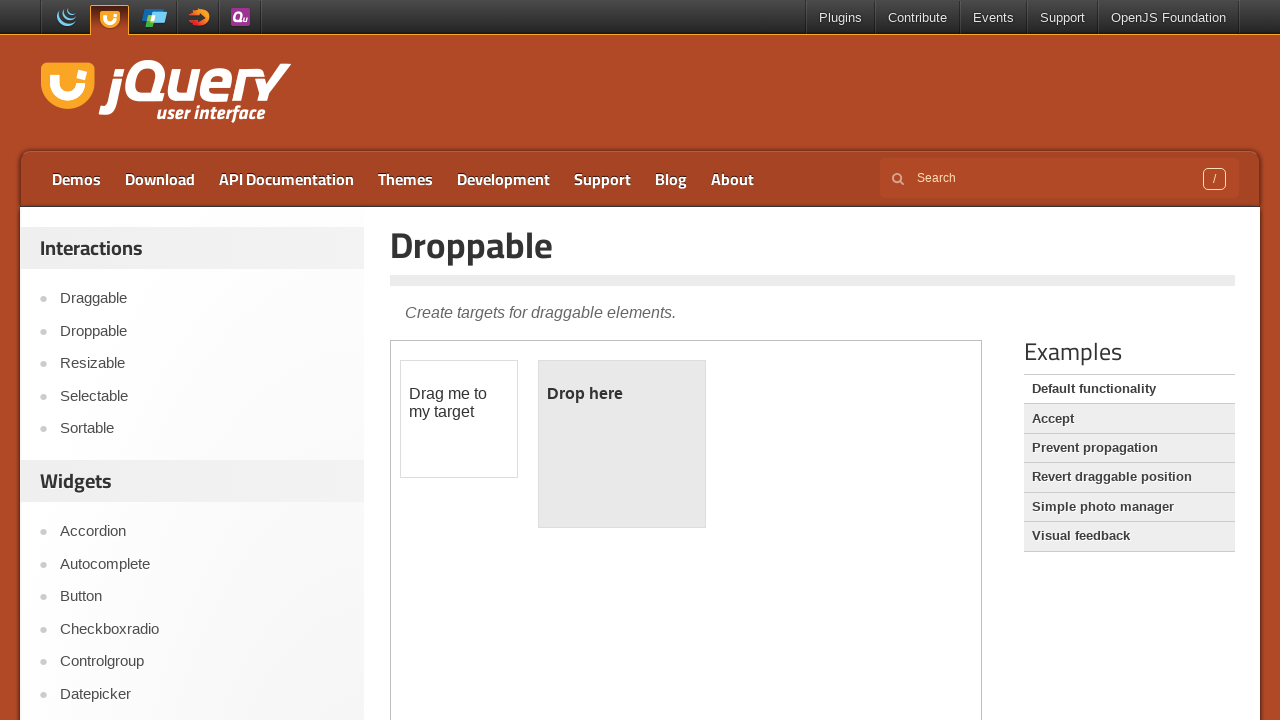

Located iframe containing draggable demo
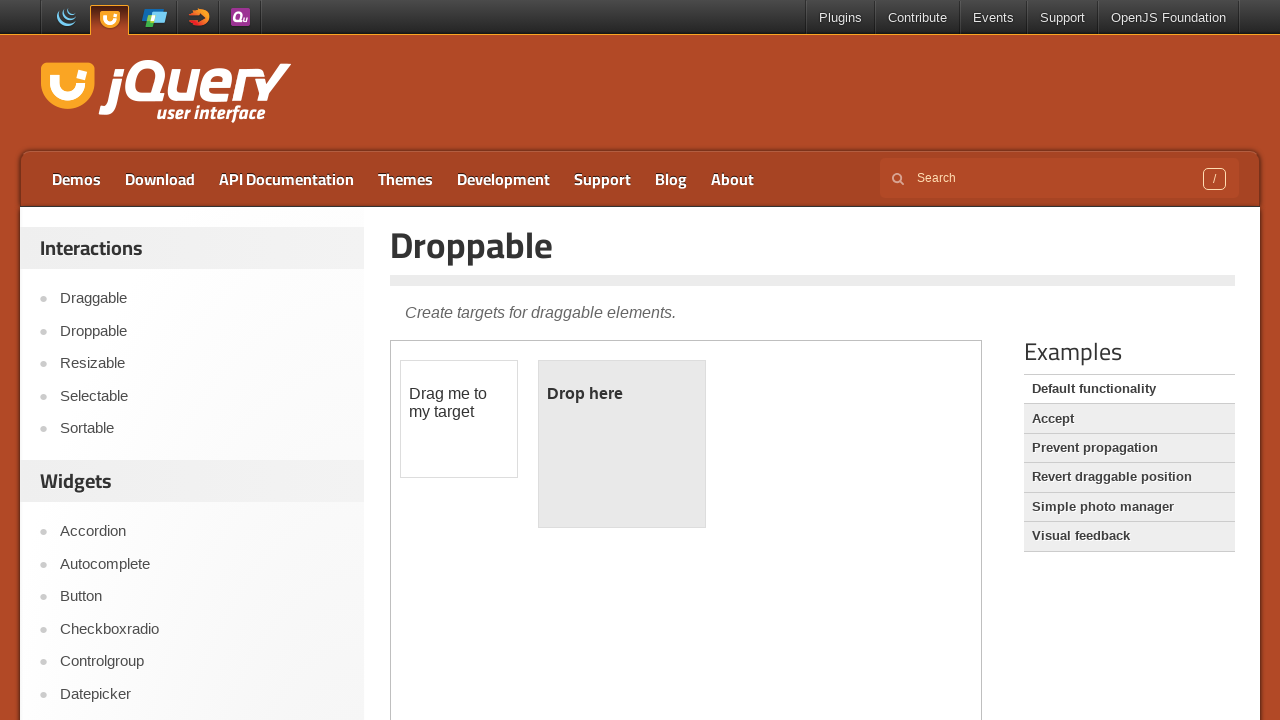

Located draggable element inside iframe
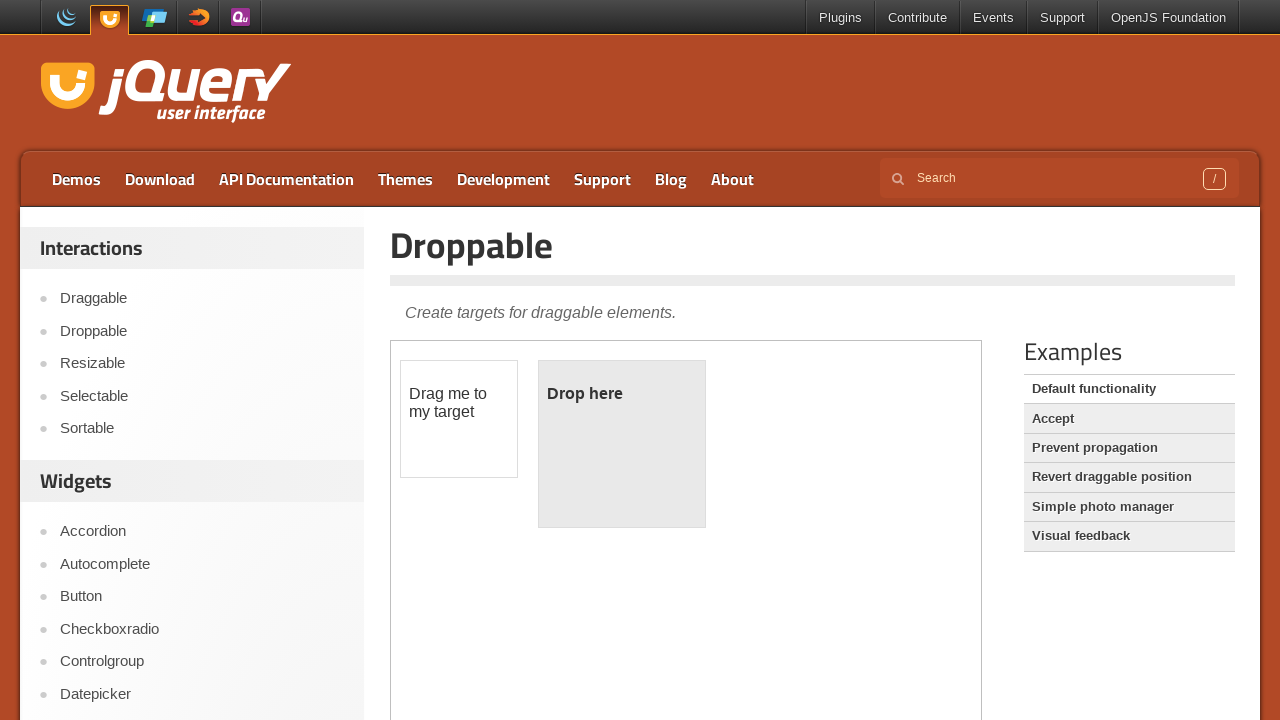

Draggable element became visible
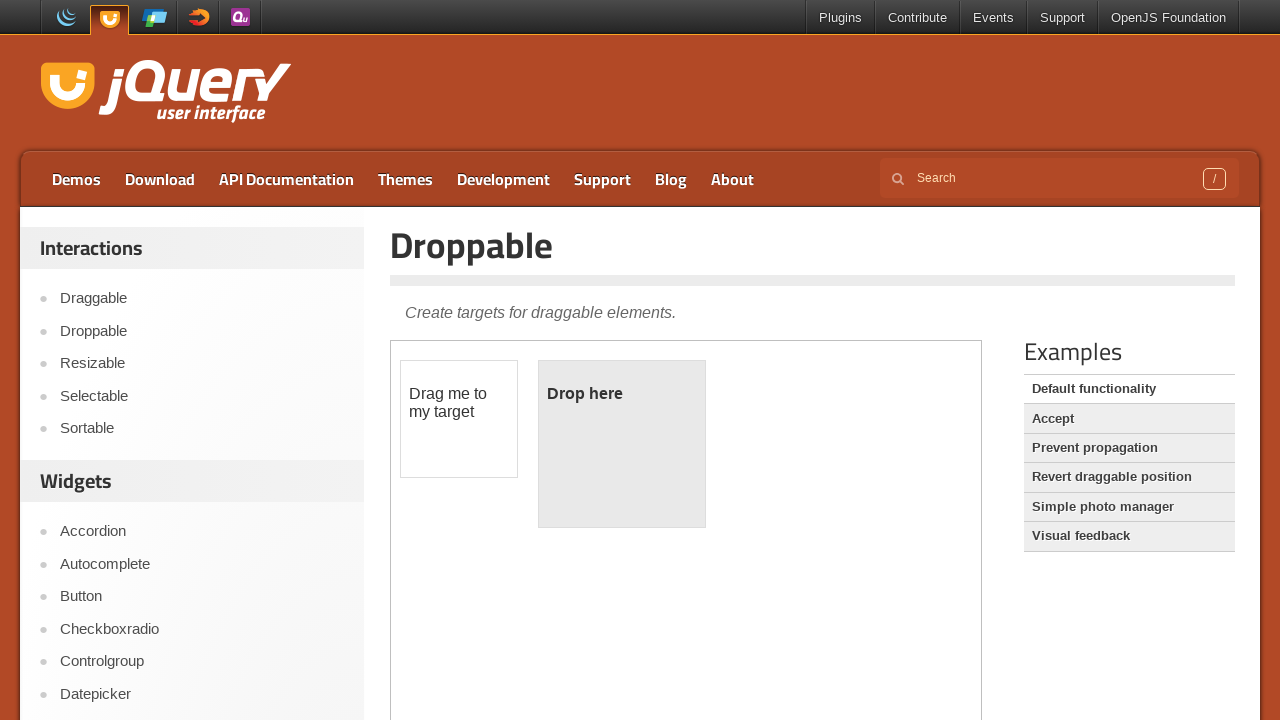

Retrieved draggable element reference
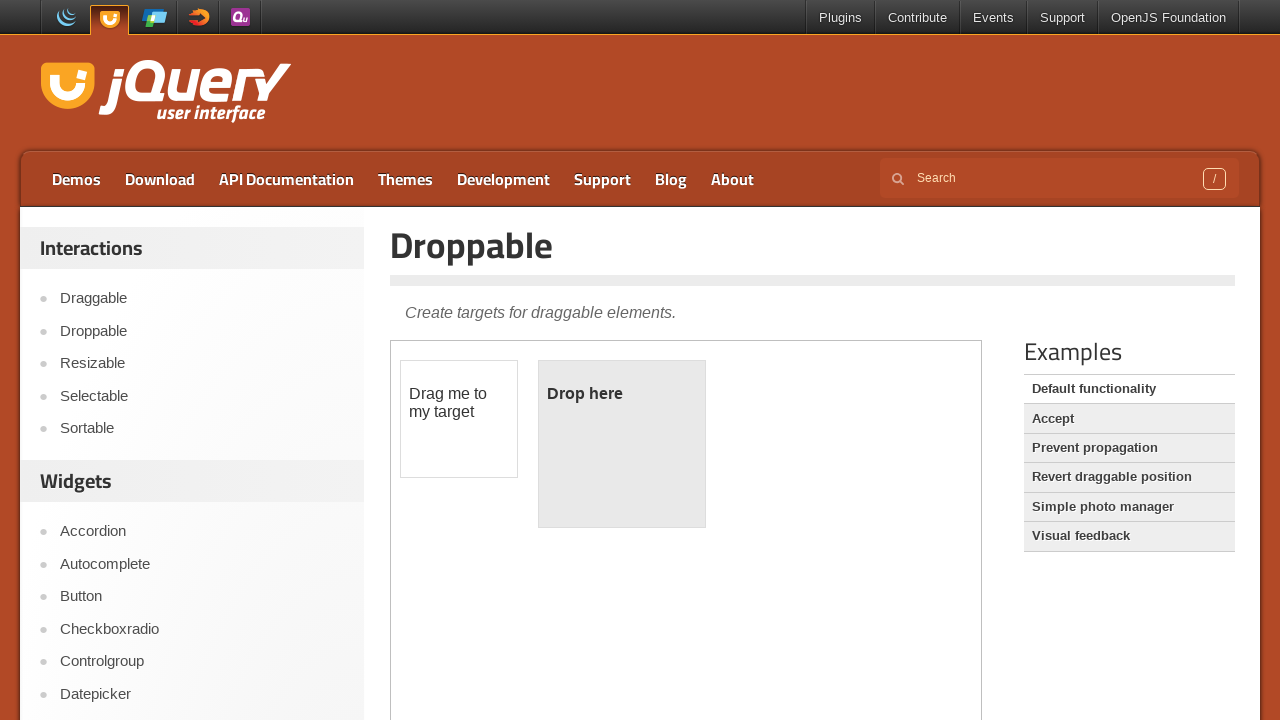

Retrieved droppable element reference
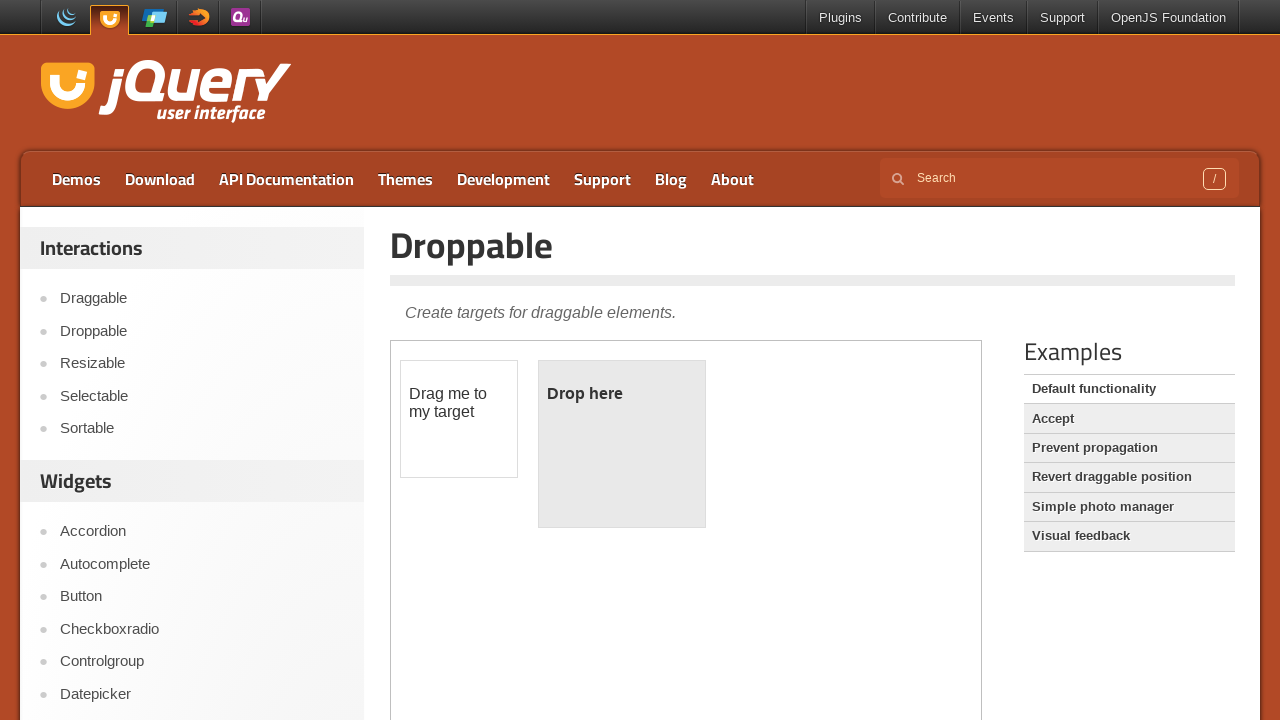

Dragged draggable element to droppable target at (622, 444)
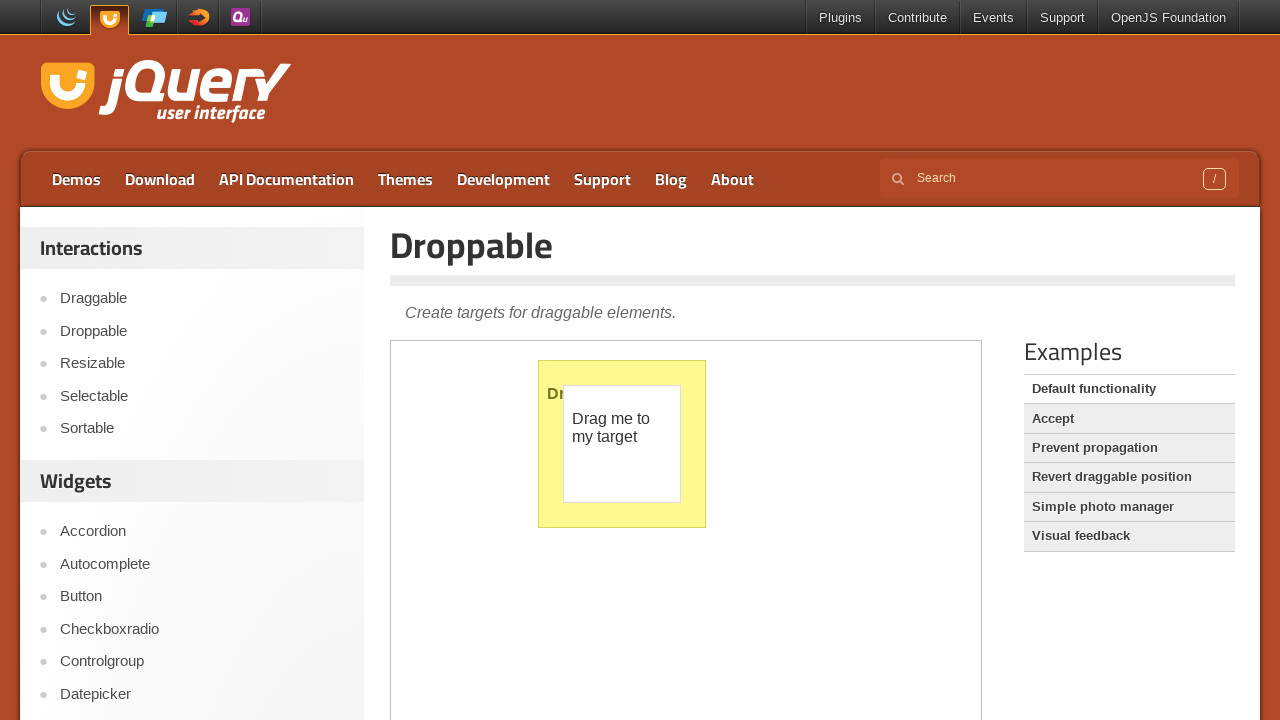

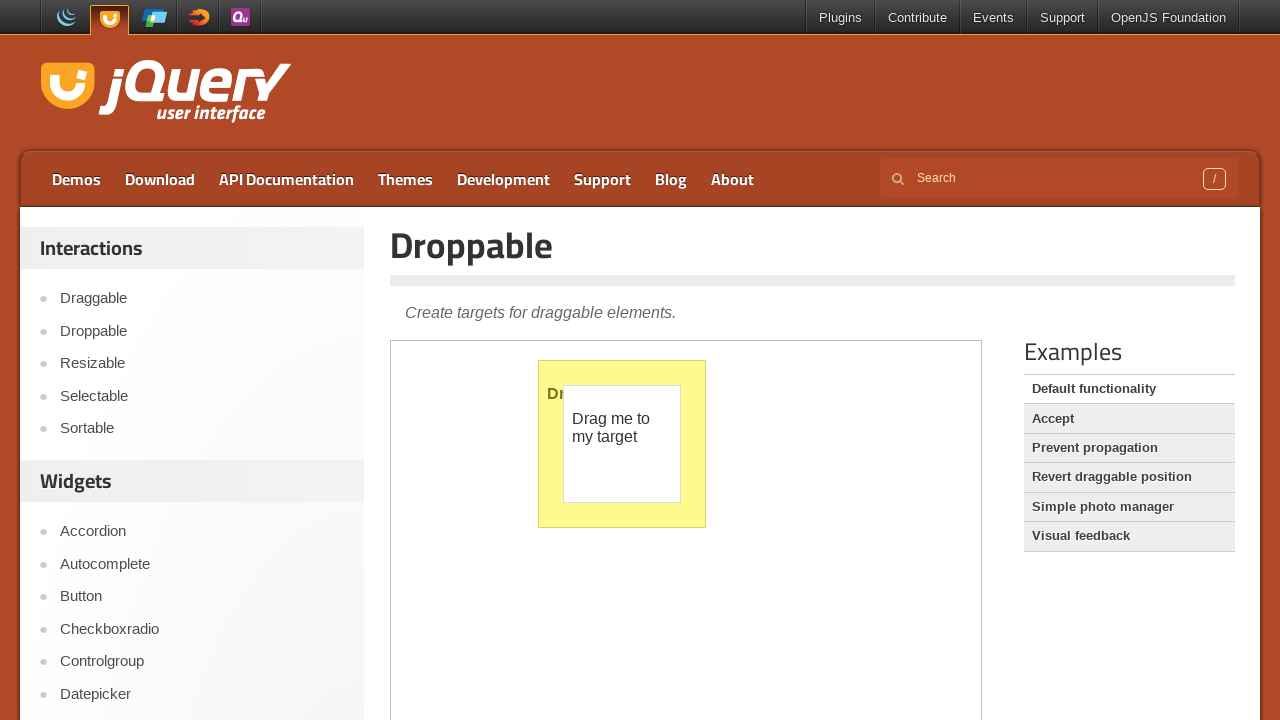